Tests file upload functionality by uploading a file to a form and verifying the uploaded filename is displayed on the confirmation page.

Starting URL: http://the-internet.herokuapp.com/upload

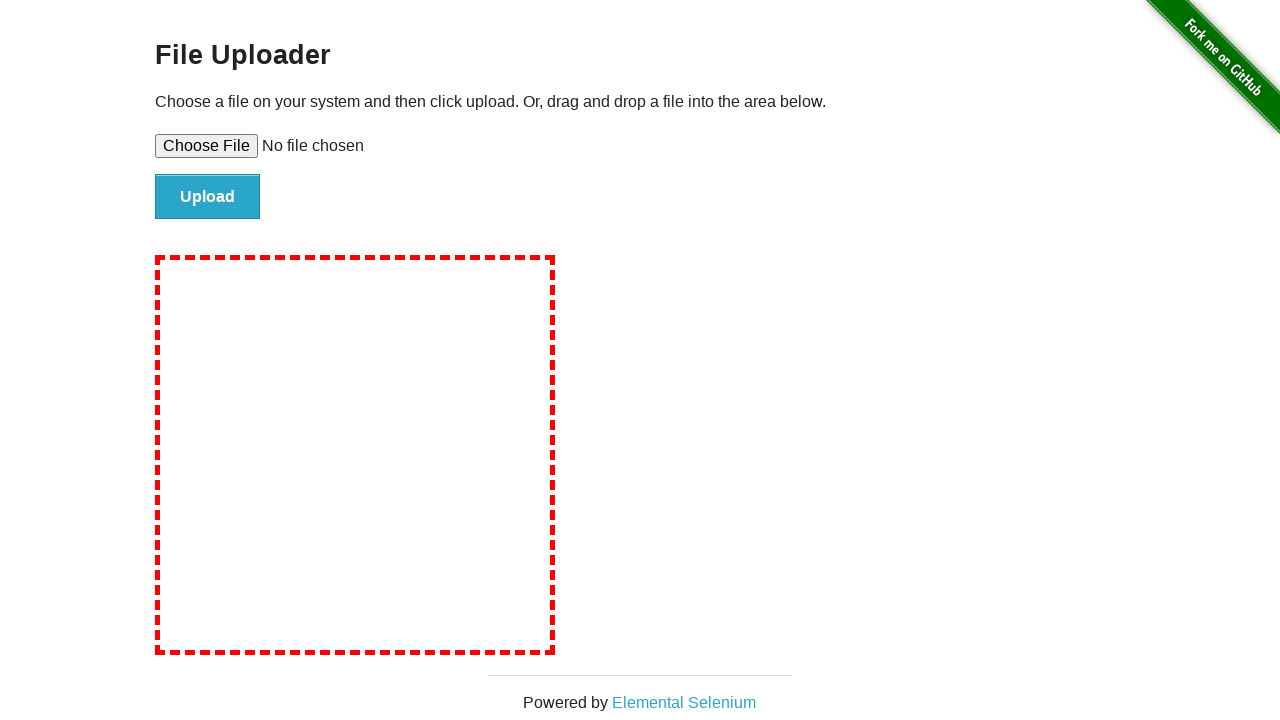

Created temporary test file for upload
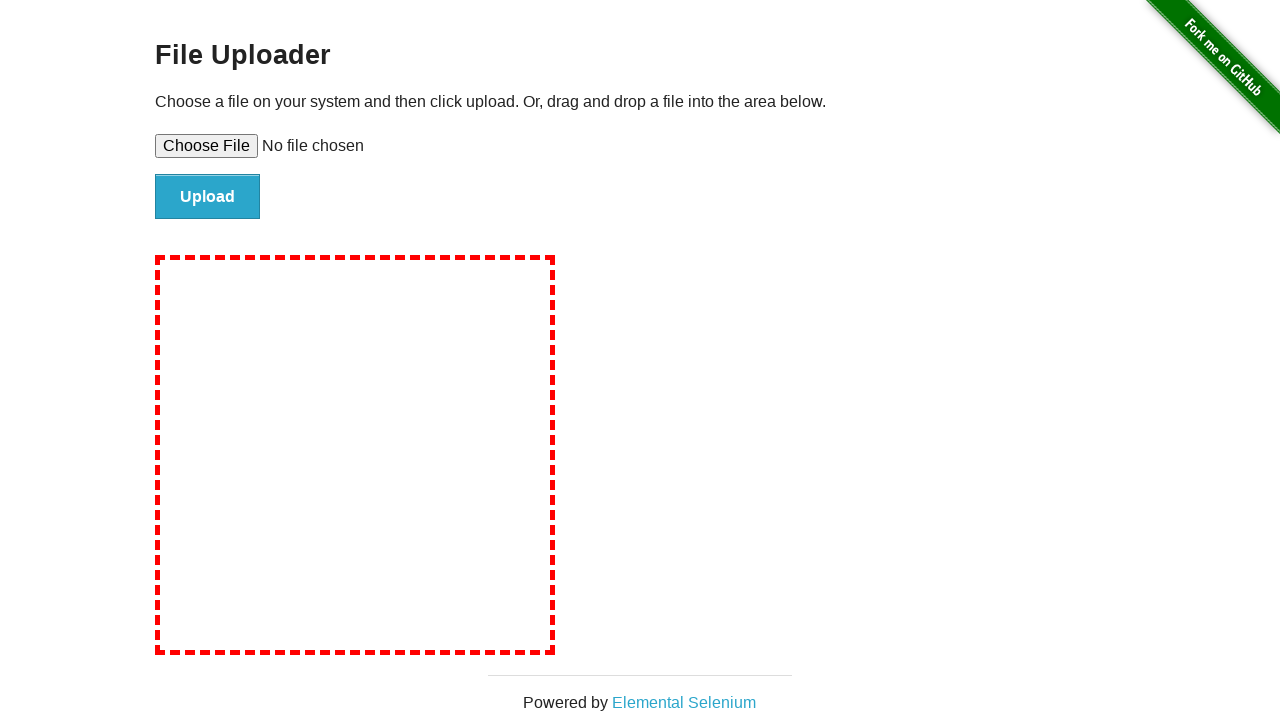

Selected file for upload via file input field
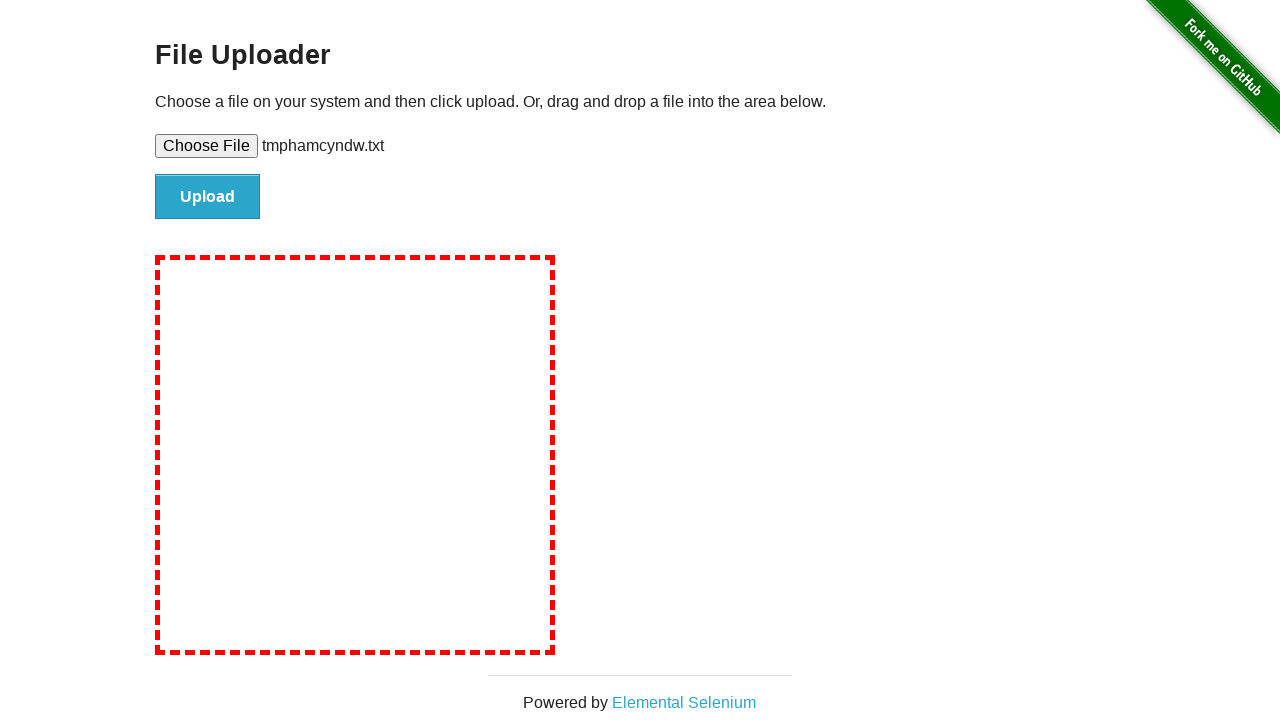

Clicked file submit button to upload file at (208, 197) on #file-submit
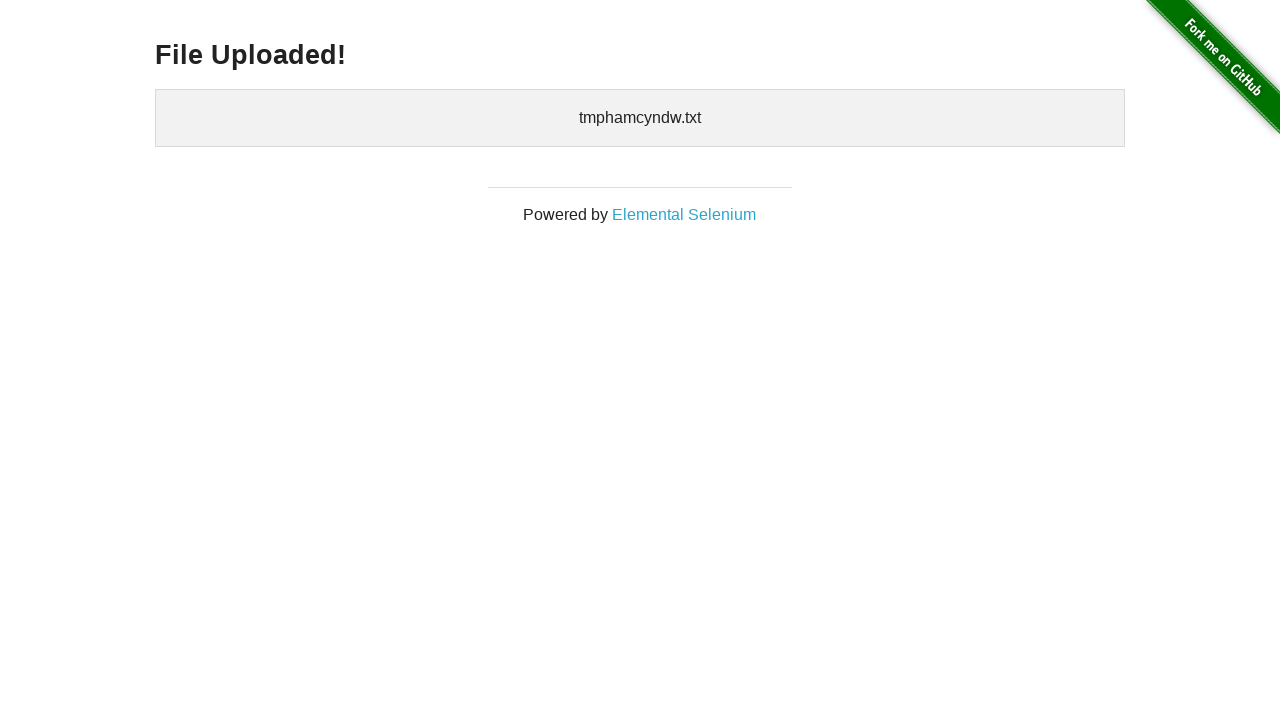

Upload confirmation page loaded
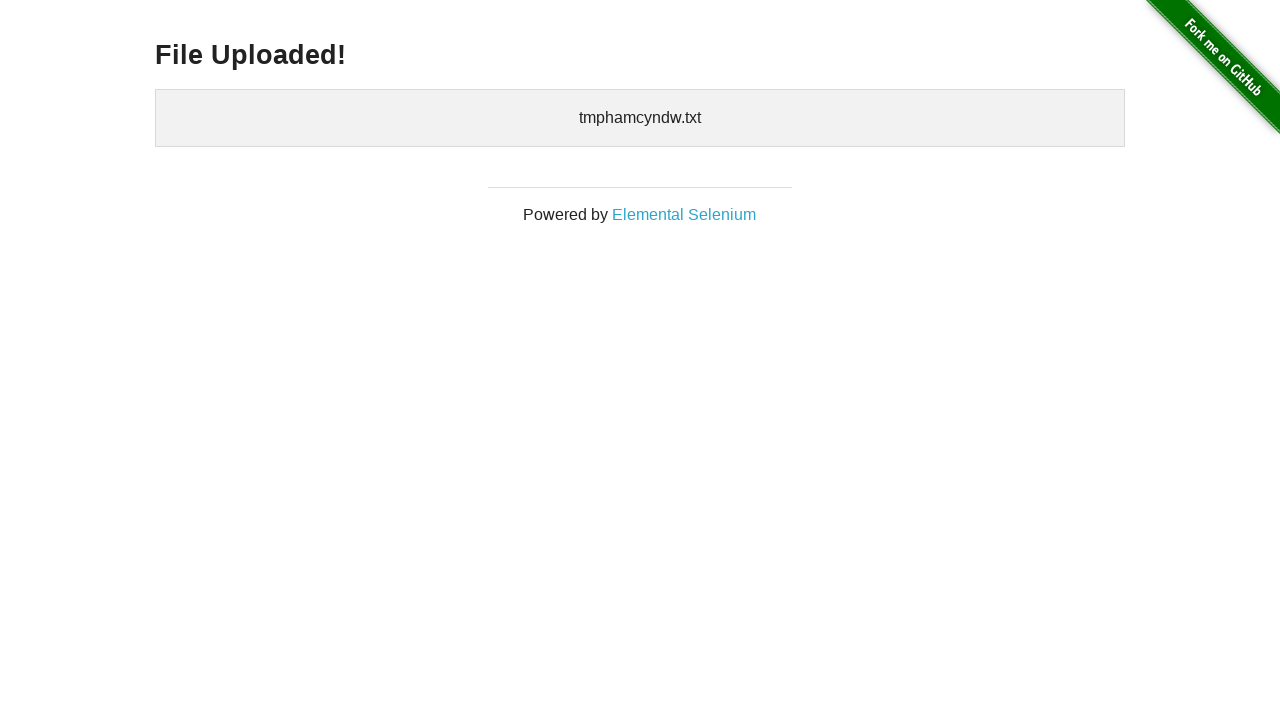

Retrieved uploaded filename from confirmation page
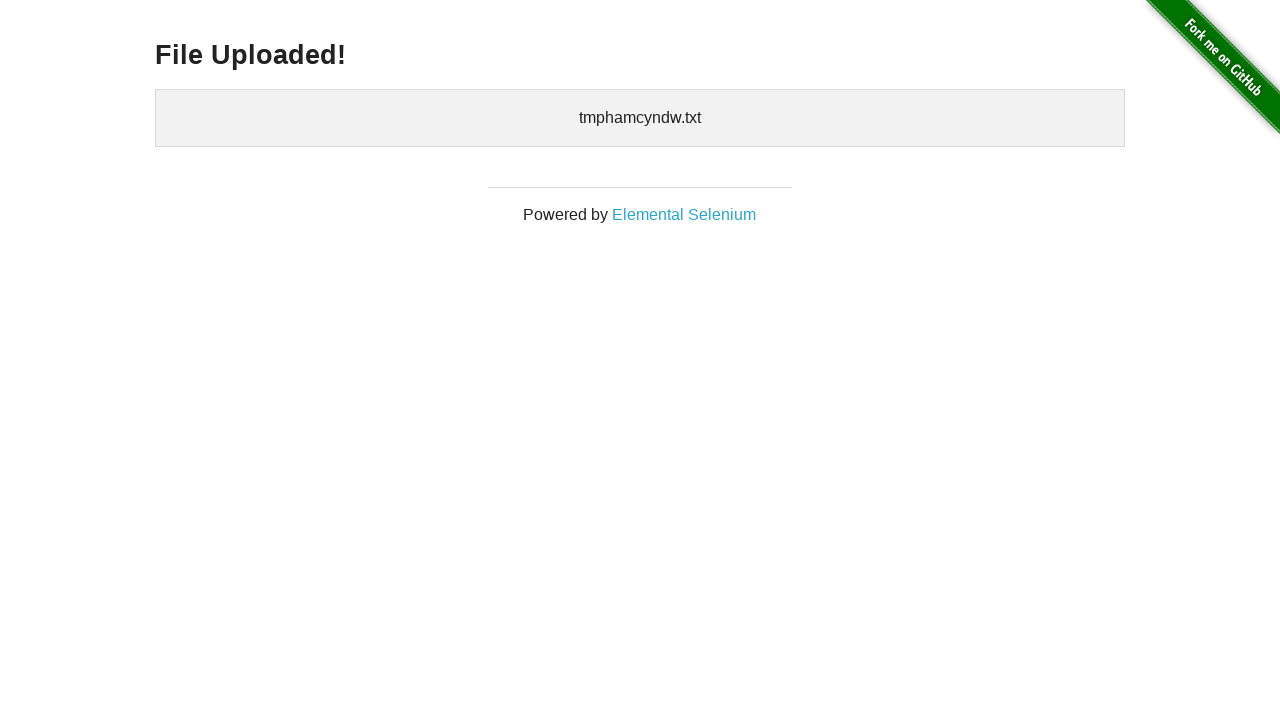

Cleaned up temporary test file
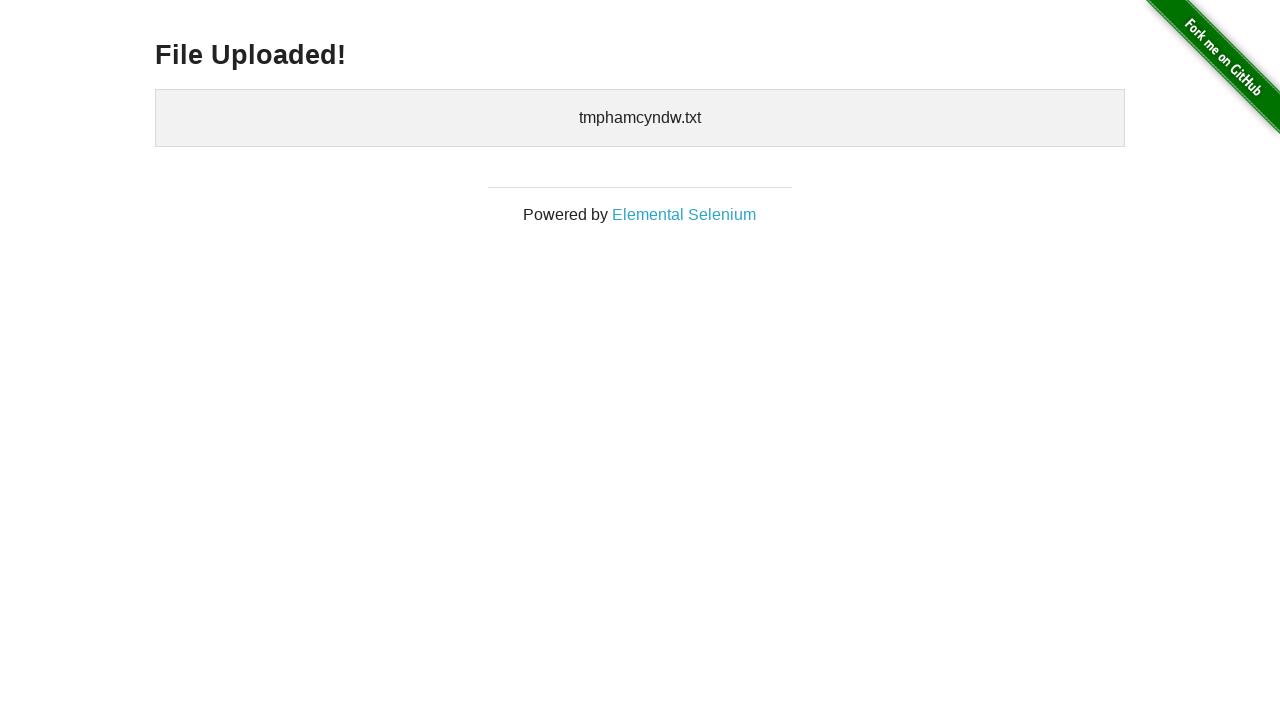

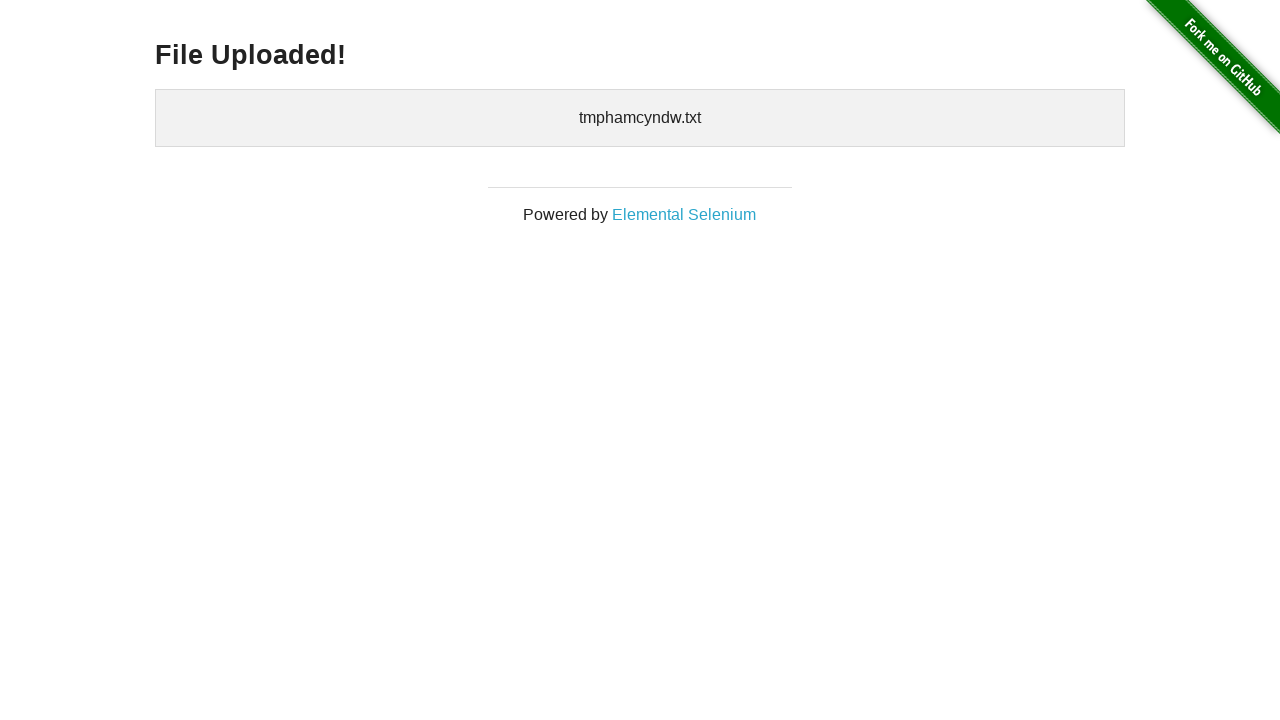